Tests radio button and checkbox interactions on a Selenium practice page by selecting a language radio button and a hobby checkbox

Starting URL: http://seleniumpractise.blogspot.com/2016/08/how-to-automate-radio-button-in.html

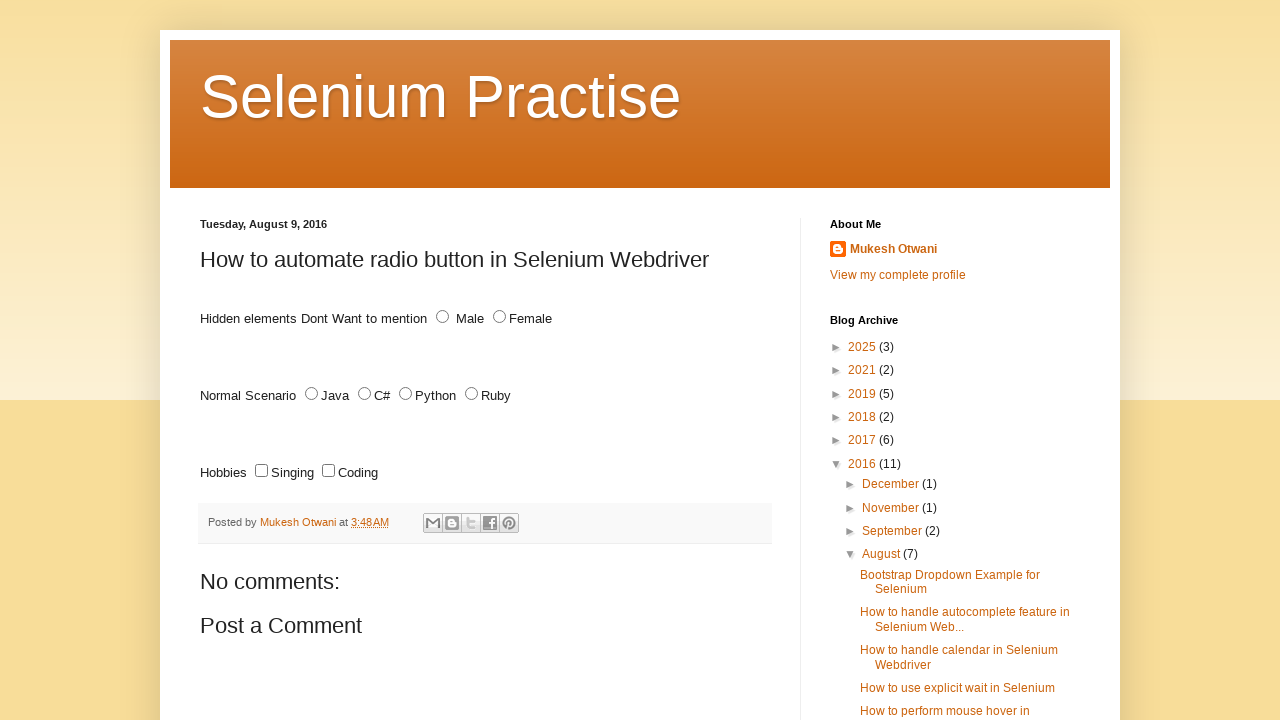

Clicked Java language radio button at (312, 394) on #java
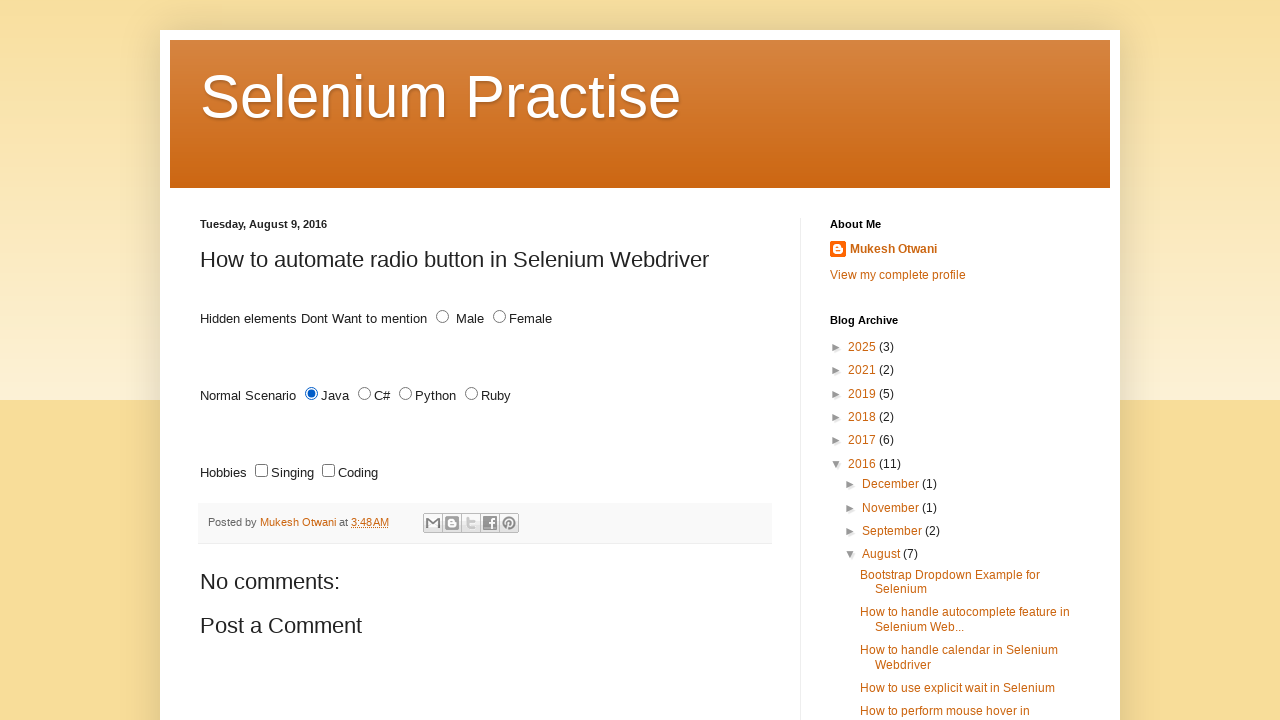

Clicked coding hobby checkbox at (328, 471) on #code
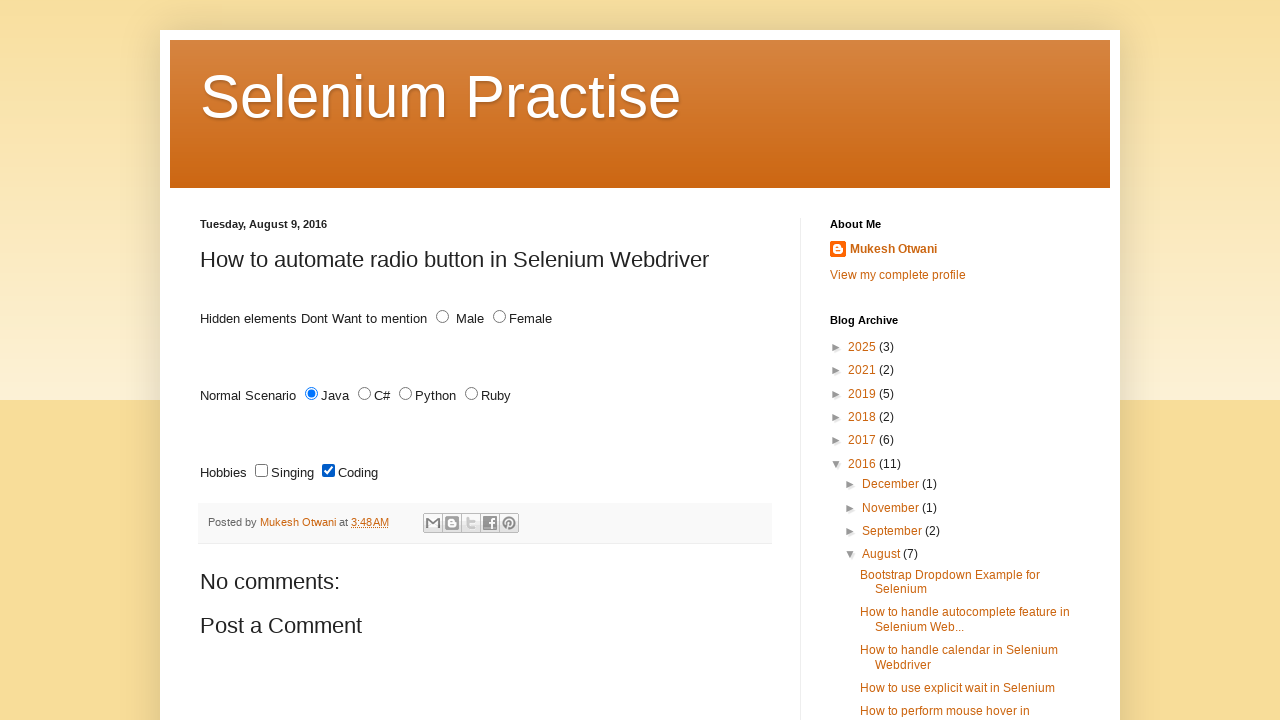

Verified that coding hobby checkbox is selected
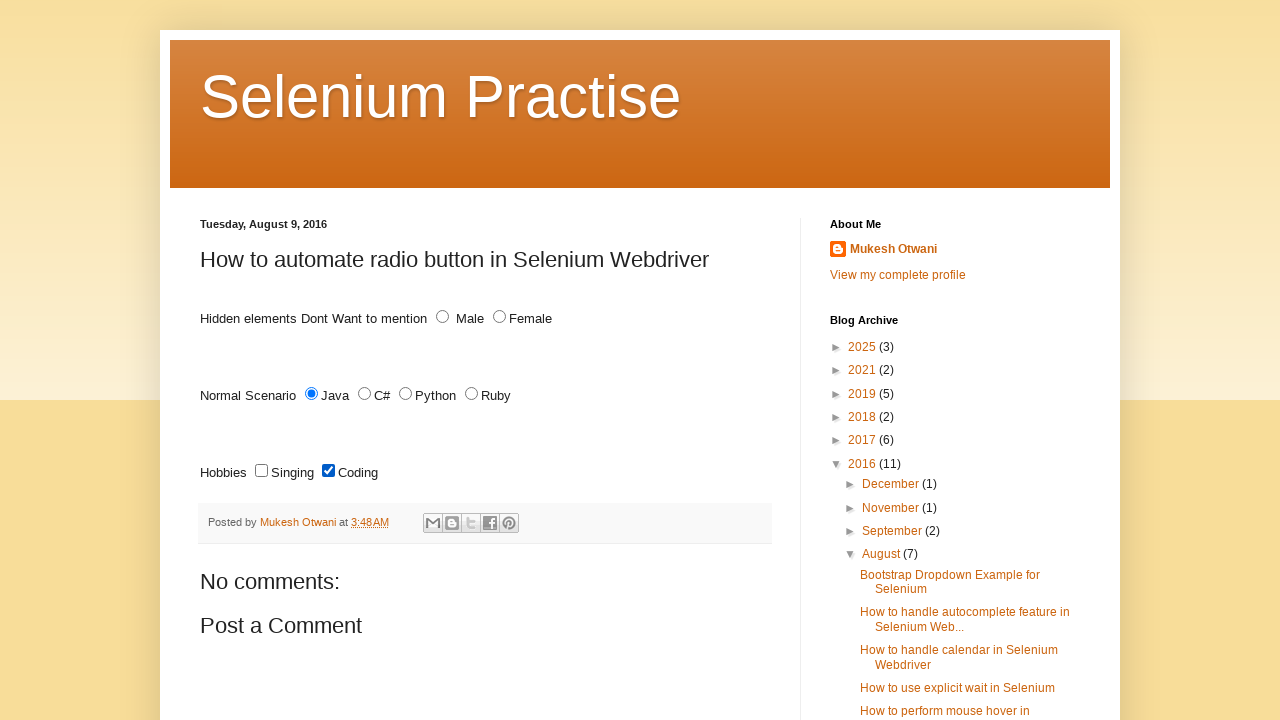

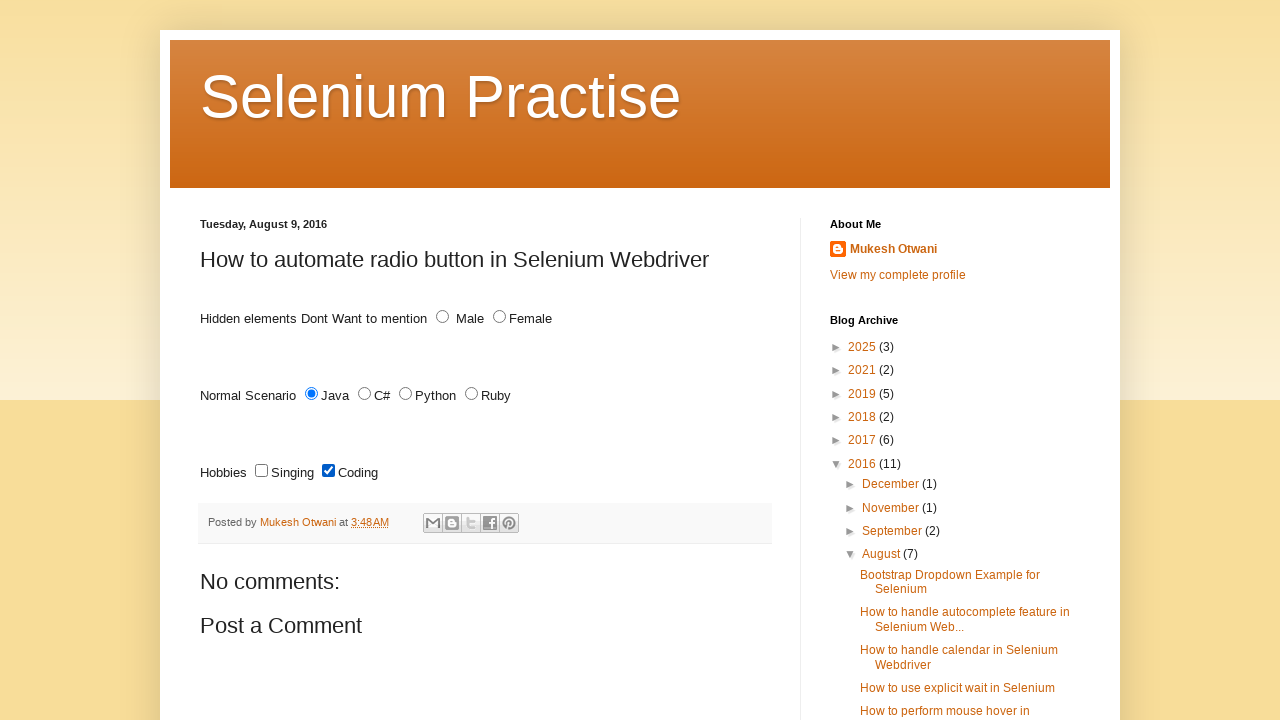